Tests dropdown selection functionality by selecting a country from a dropdown menu

Starting URL: https://practice.expandtesting.com/dropdown

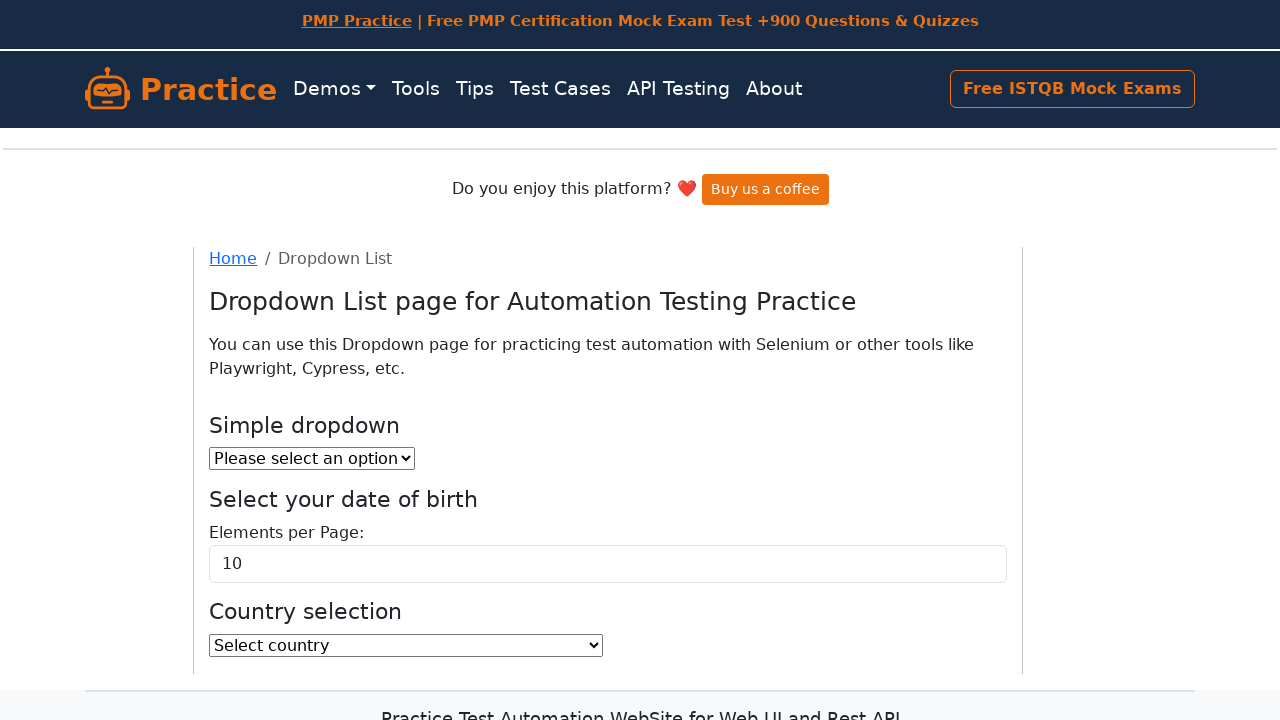

Navigated to dropdown practice page
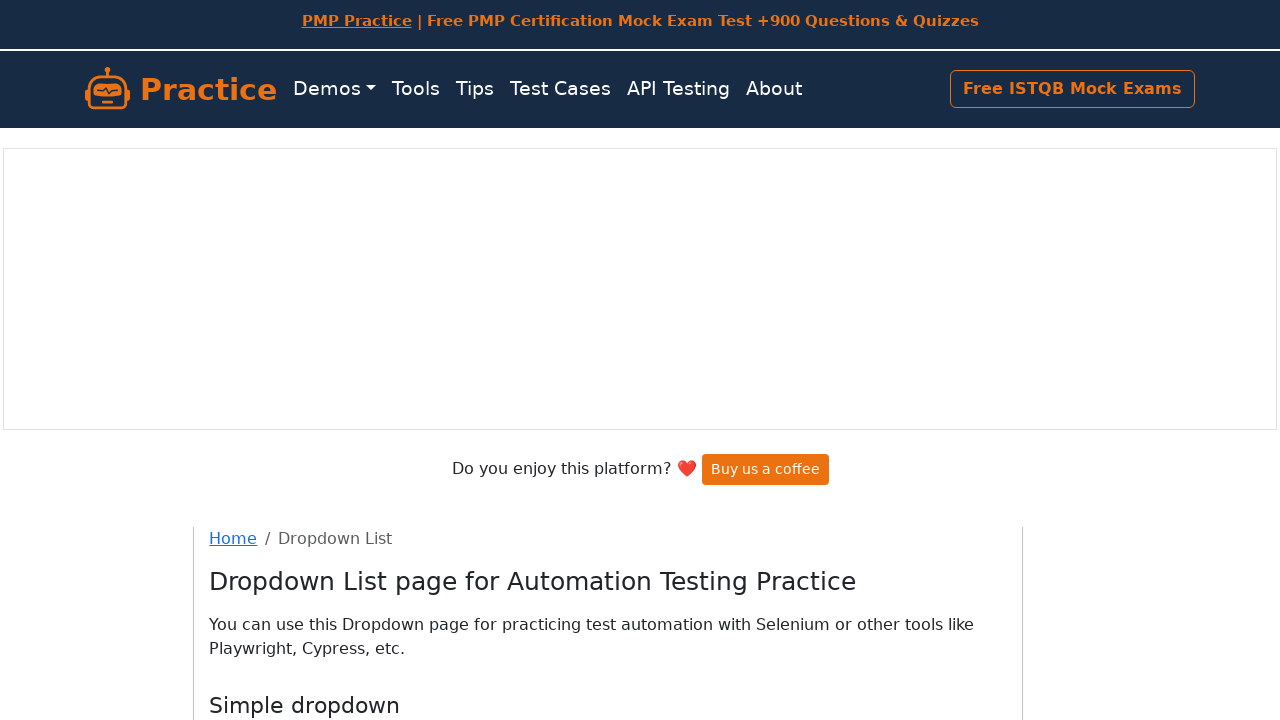

Selected 'India' from the country dropdown on #country
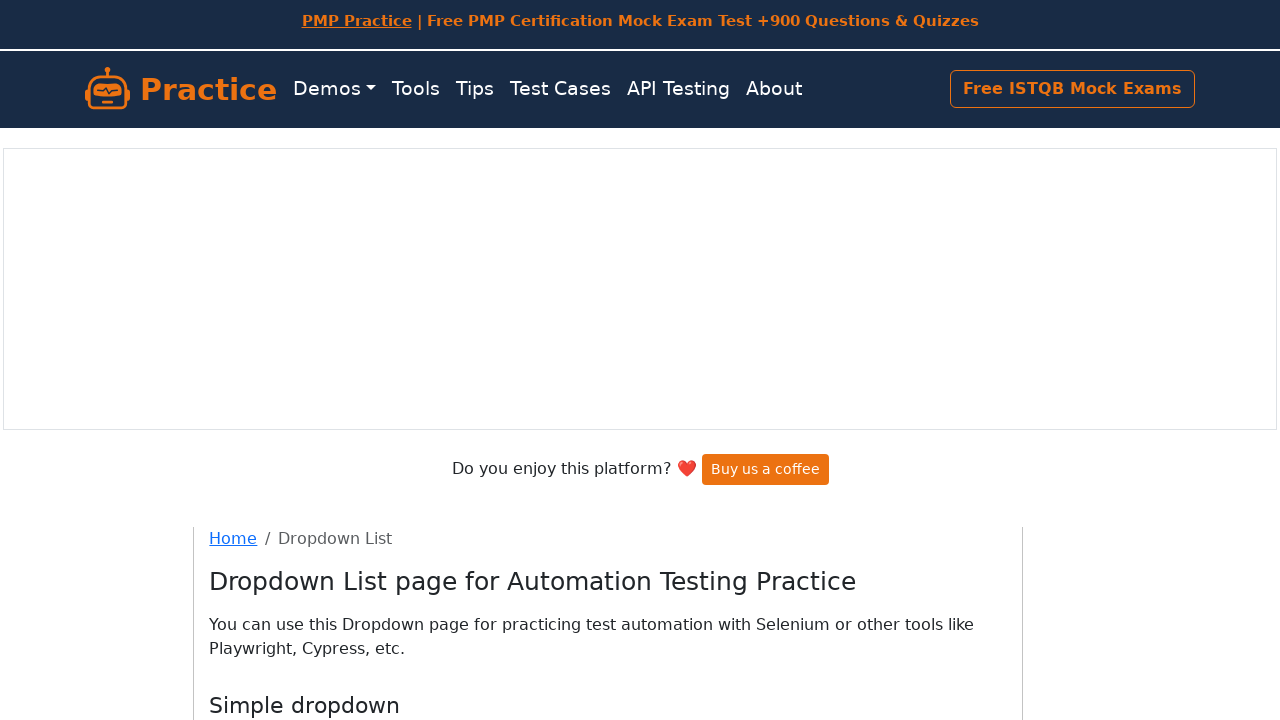

Verified that 'India' (IN) was successfully selected in the dropdown
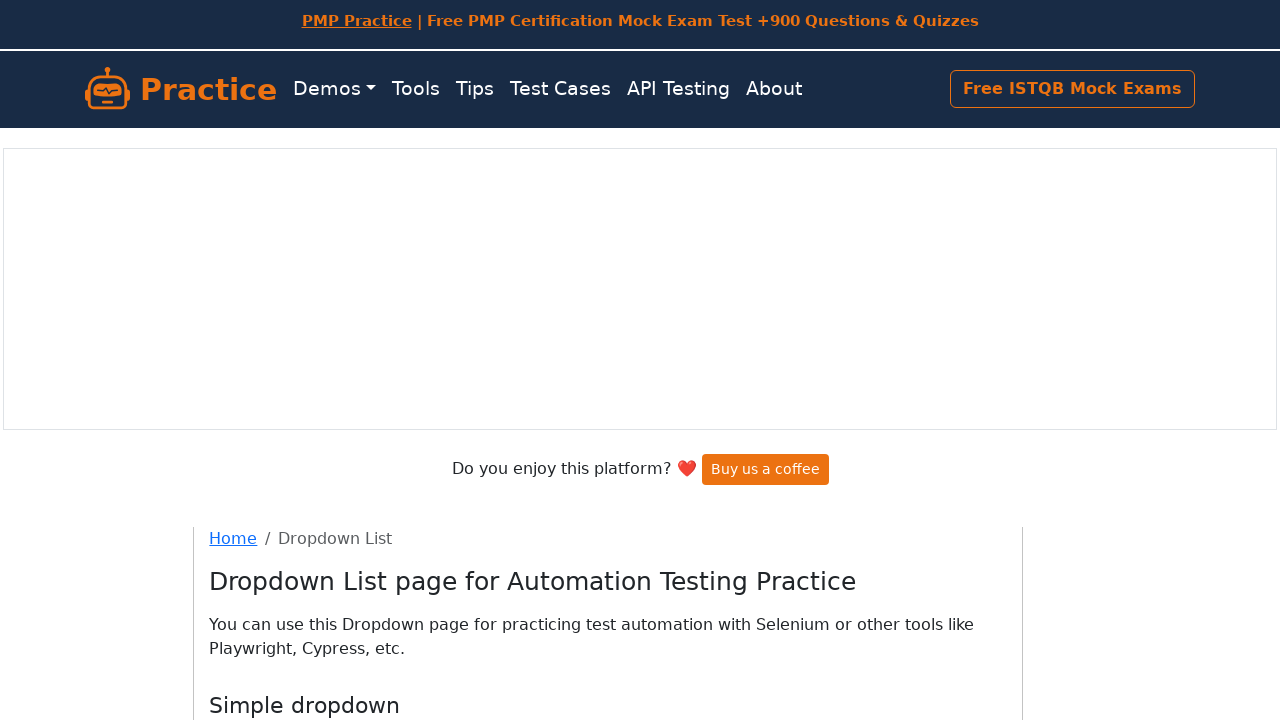

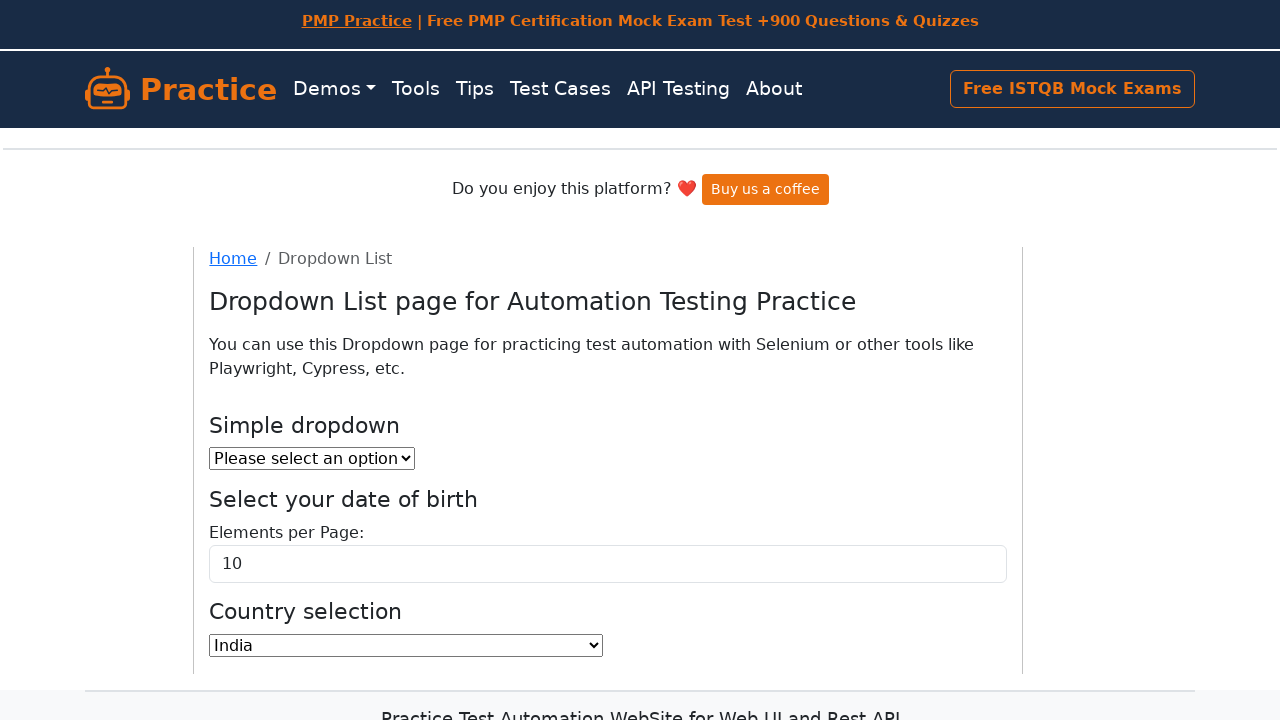